Tests removing a product from basket then returning it back using the undo option

Starting URL: https://intershop6.skillbox.ru/

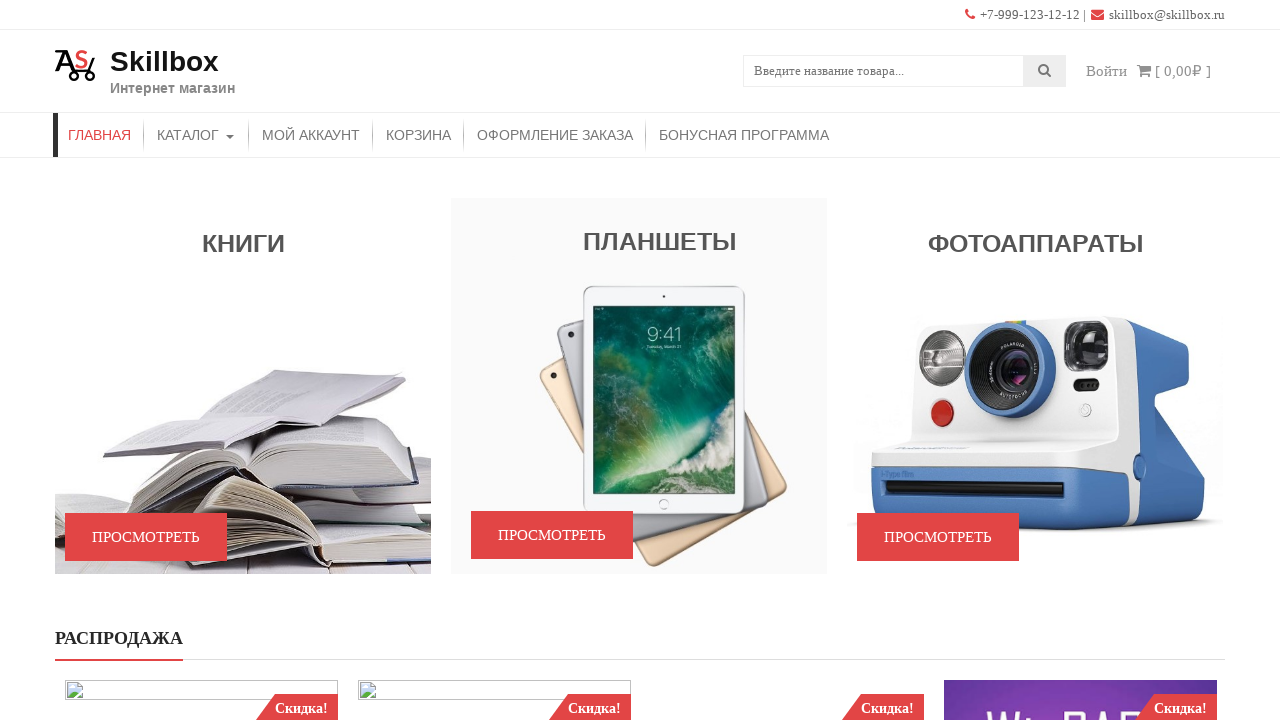

Filled search field with product name 'Кошкодевочка с сюрпризом' on input[name='s'].search-field
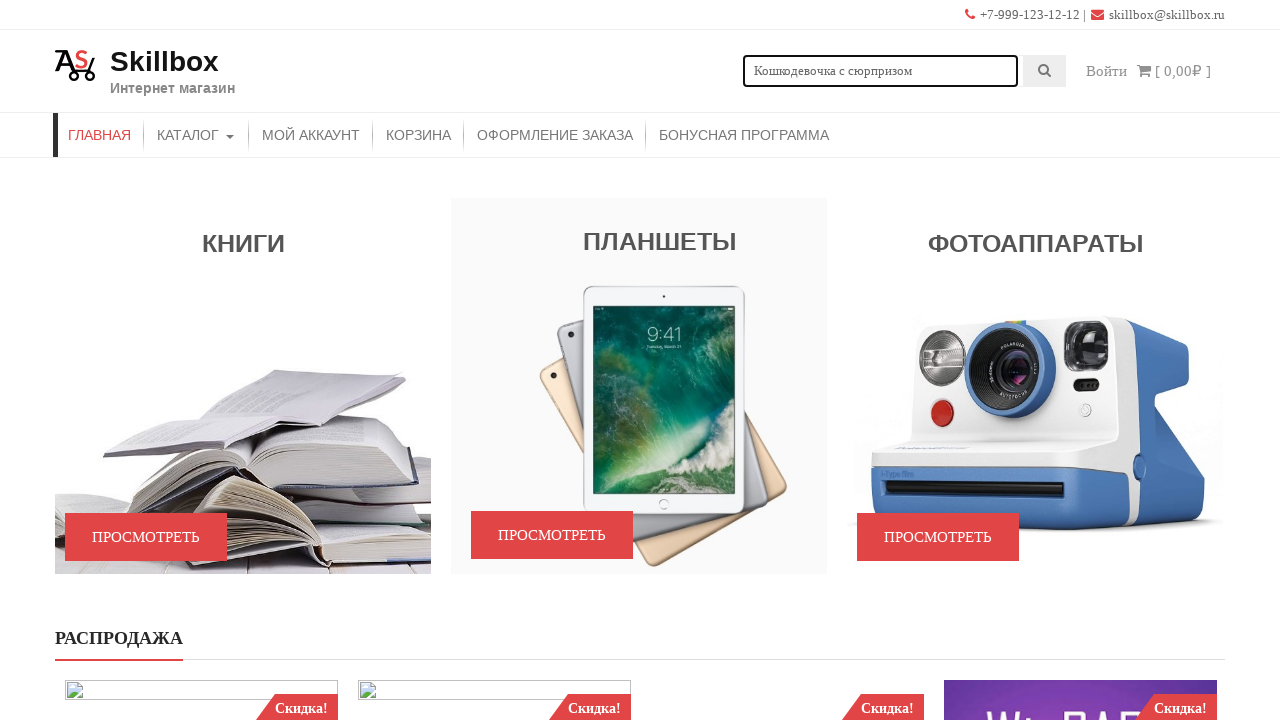

Clicked search button to find product at (1045, 71) on button[type='submit'].searchsubmit
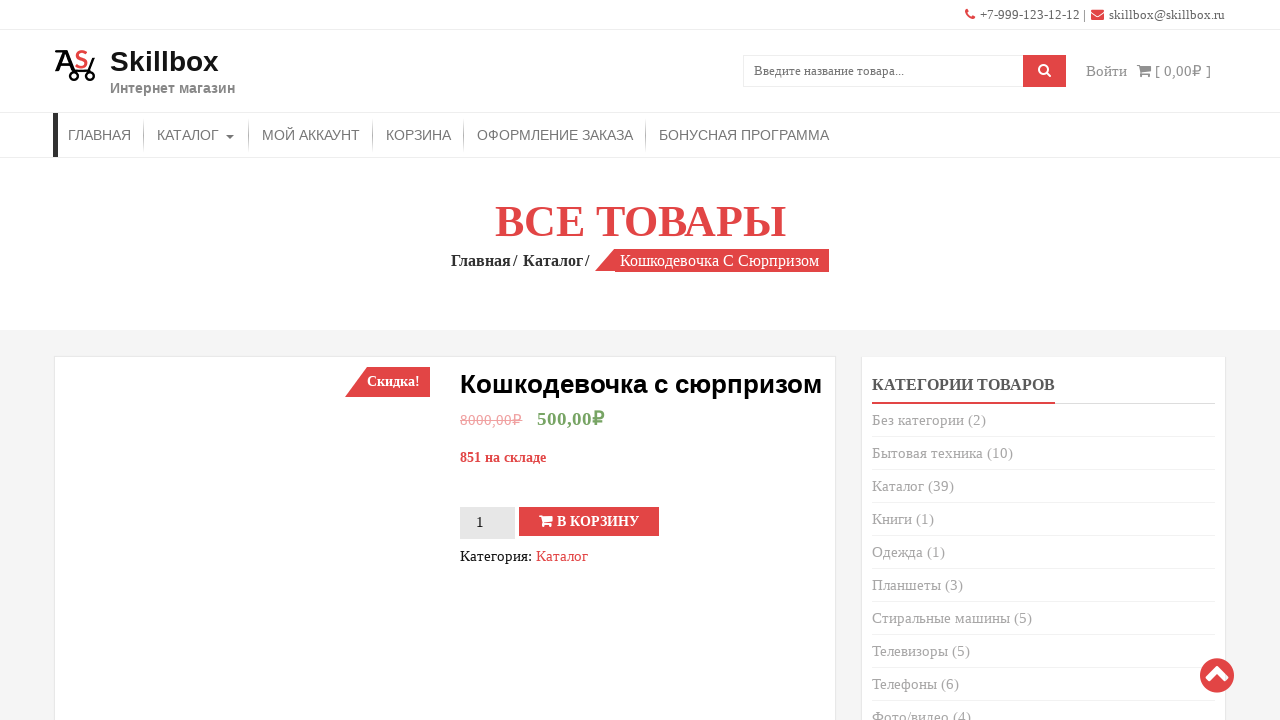

Clicked 'В корзину' button to add product to basket at (589, 521) on button:has-text('В корзину')
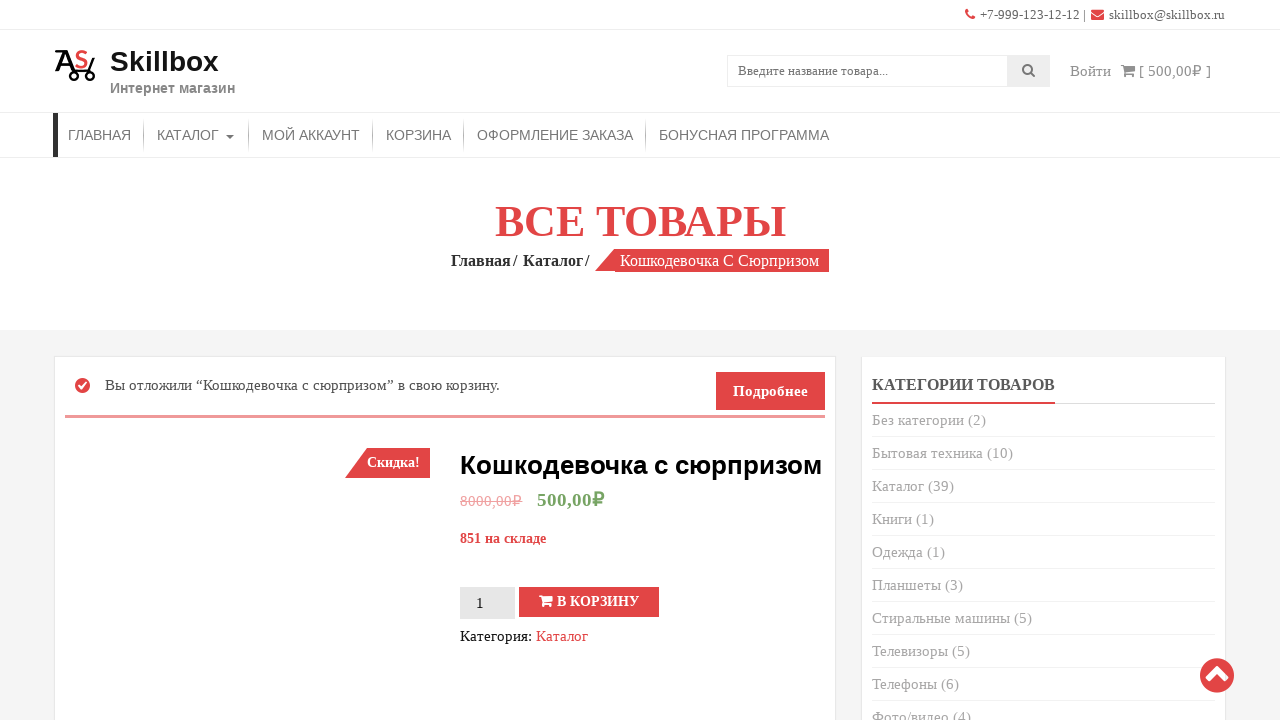

Clicked 'Корзина' link to navigate to basket at (418, 135) on a:has-text('Корзина')
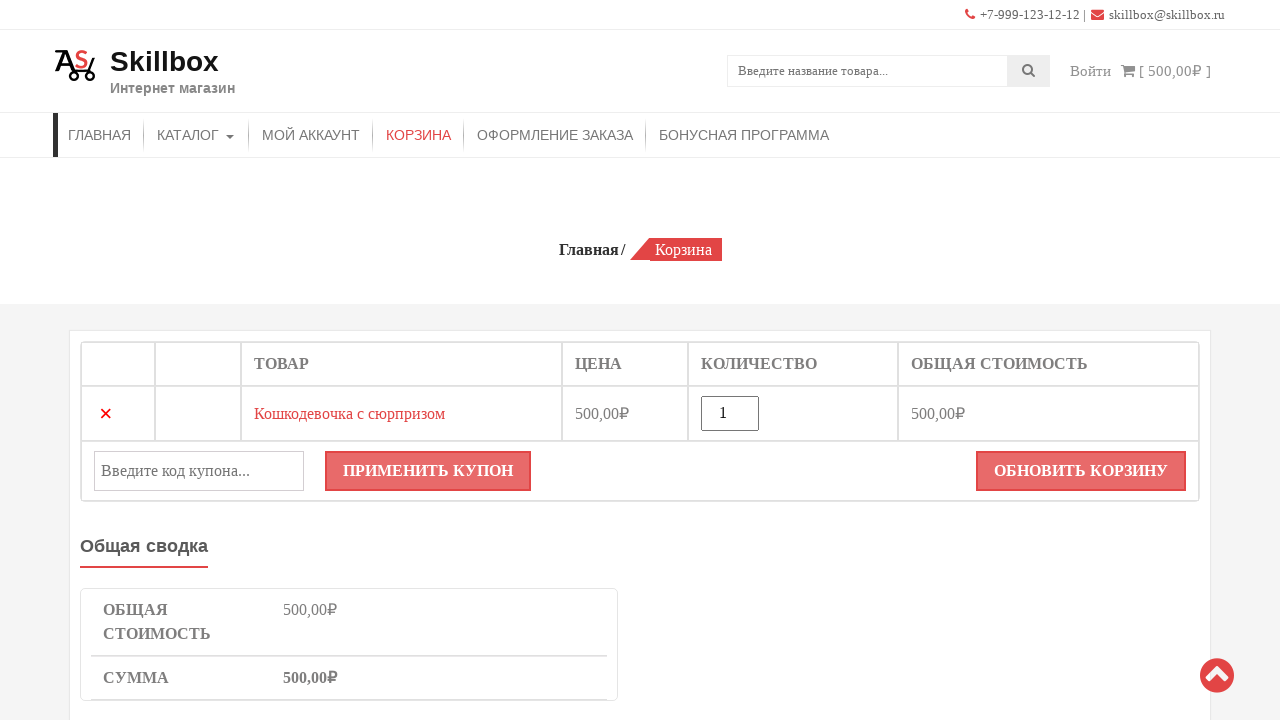

Clicked remove button (×) to remove product from basket at (106, 414) on a.remove:has-text('×')
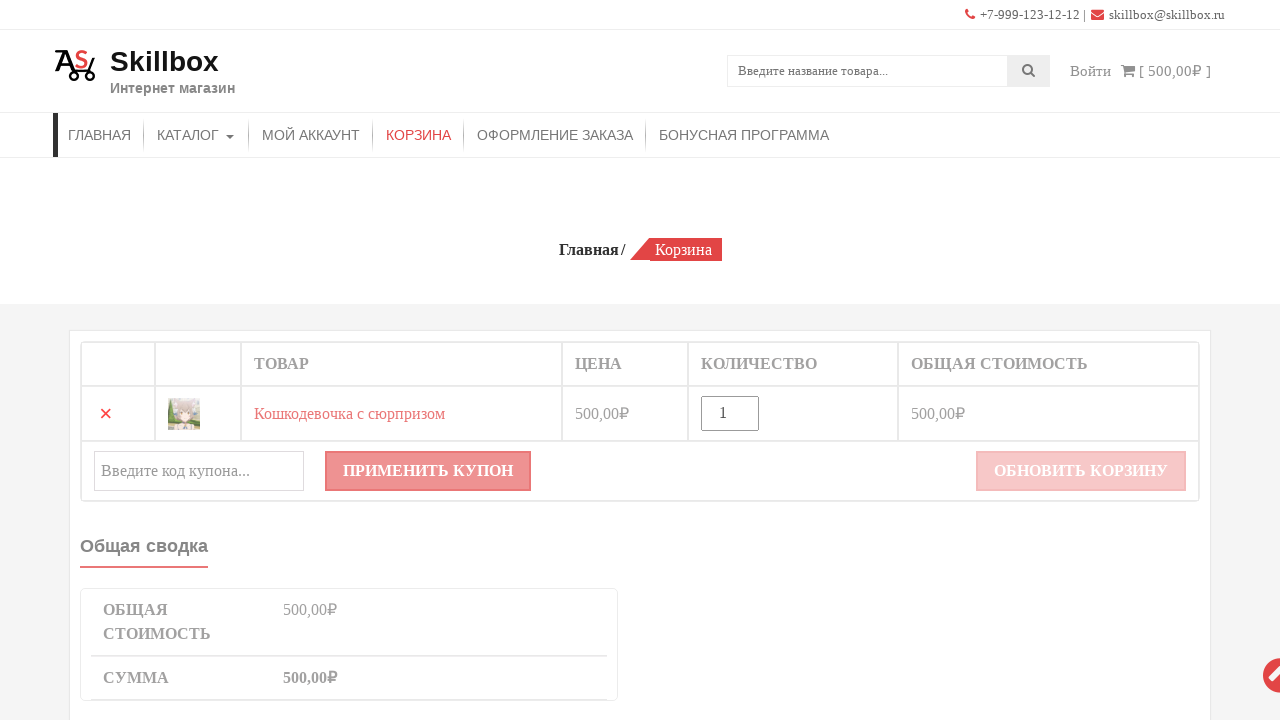

Clicked 'Вернуть?' button to restore product to basket at (415, 354) on a.restore-item:has-text('Вернуть?')
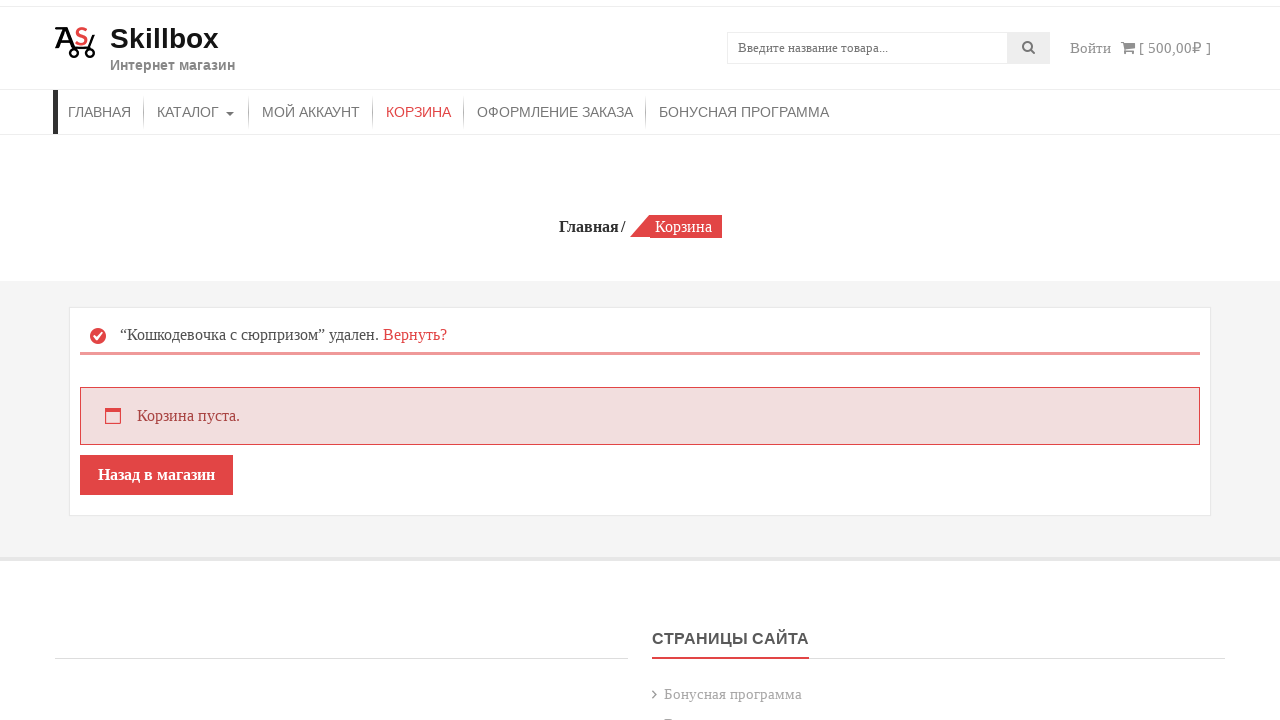

Product successfully restored in basket - cart item element appeared
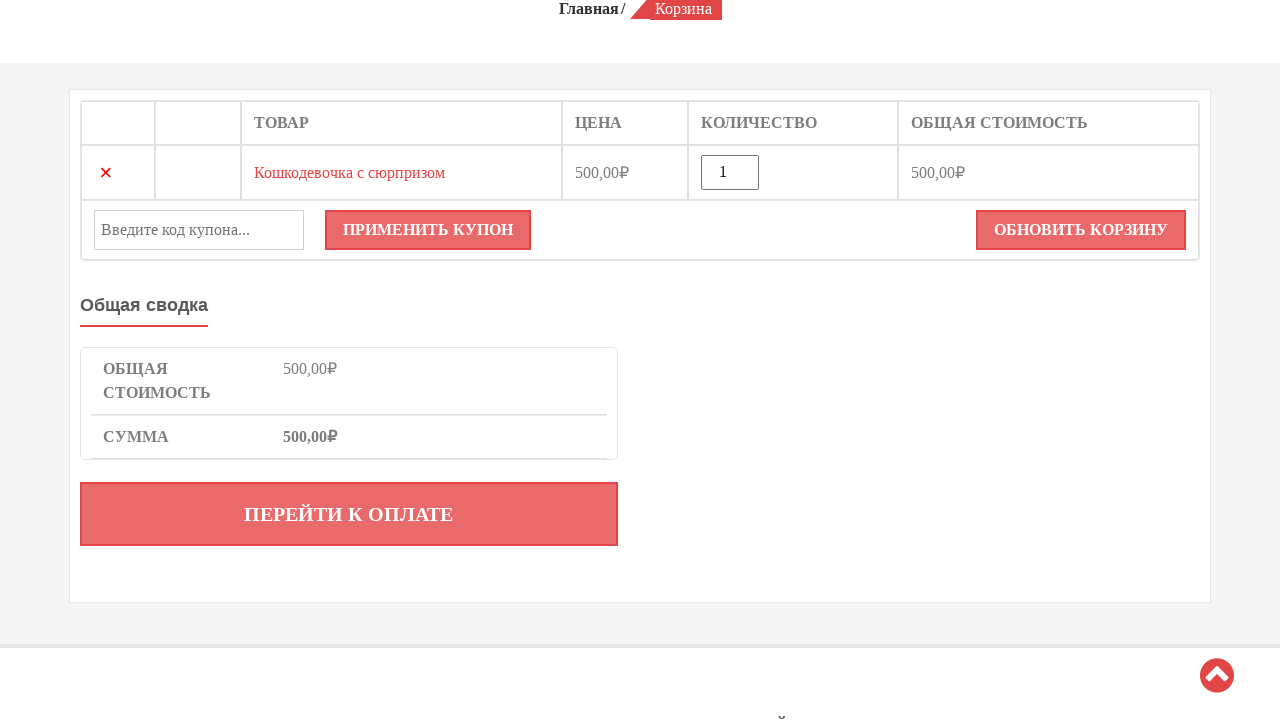

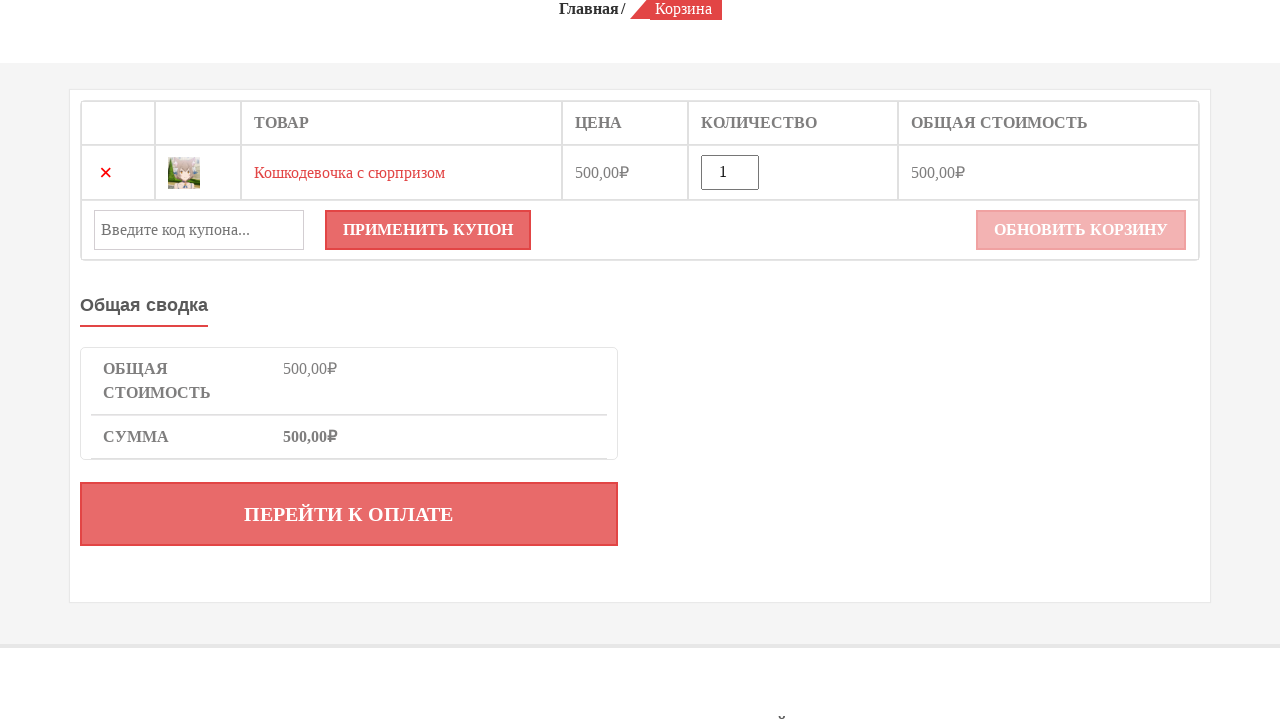